Tests window/tab handling by clicking a link that opens a new tab, switching to the new tab to verify its heading, then switching back to the original tab to verify its heading.

Starting URL: https://the-internet.herokuapp.com/iframe

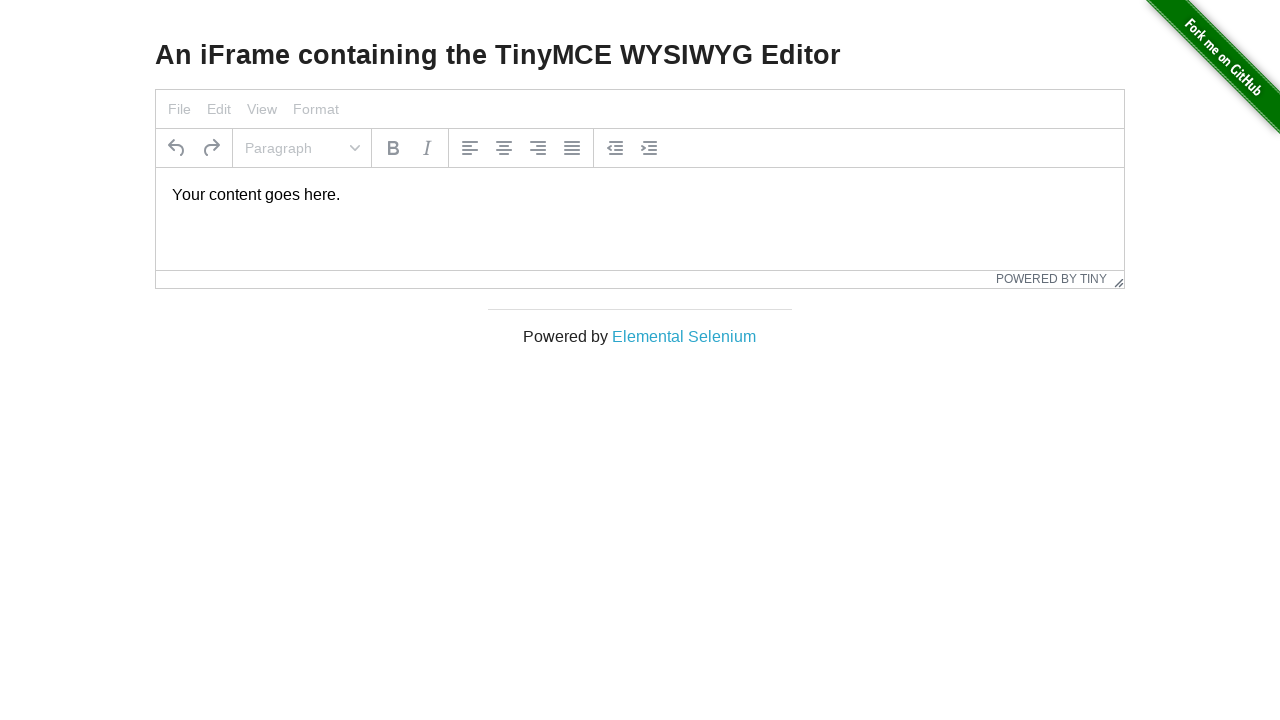

Clicked 'Elemental Selenium' link to open new tab at (684, 336) on text=Elemental Selenium
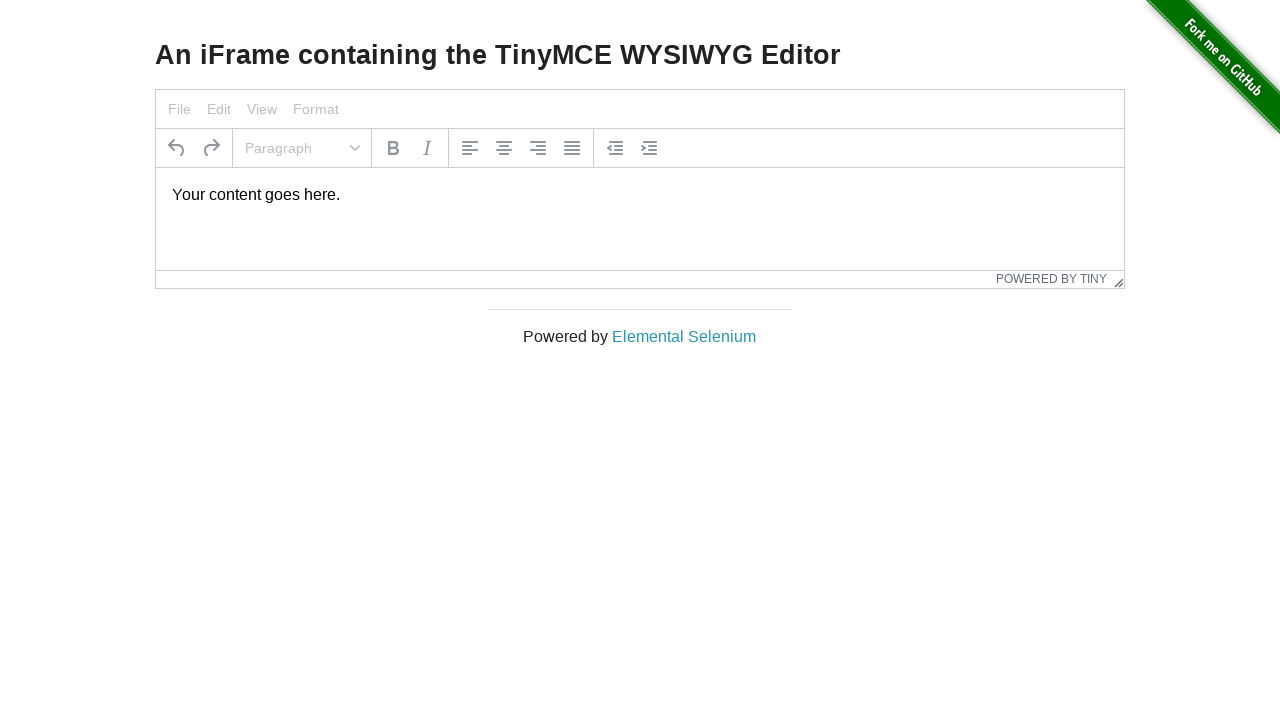

Captured new tab/page from popup
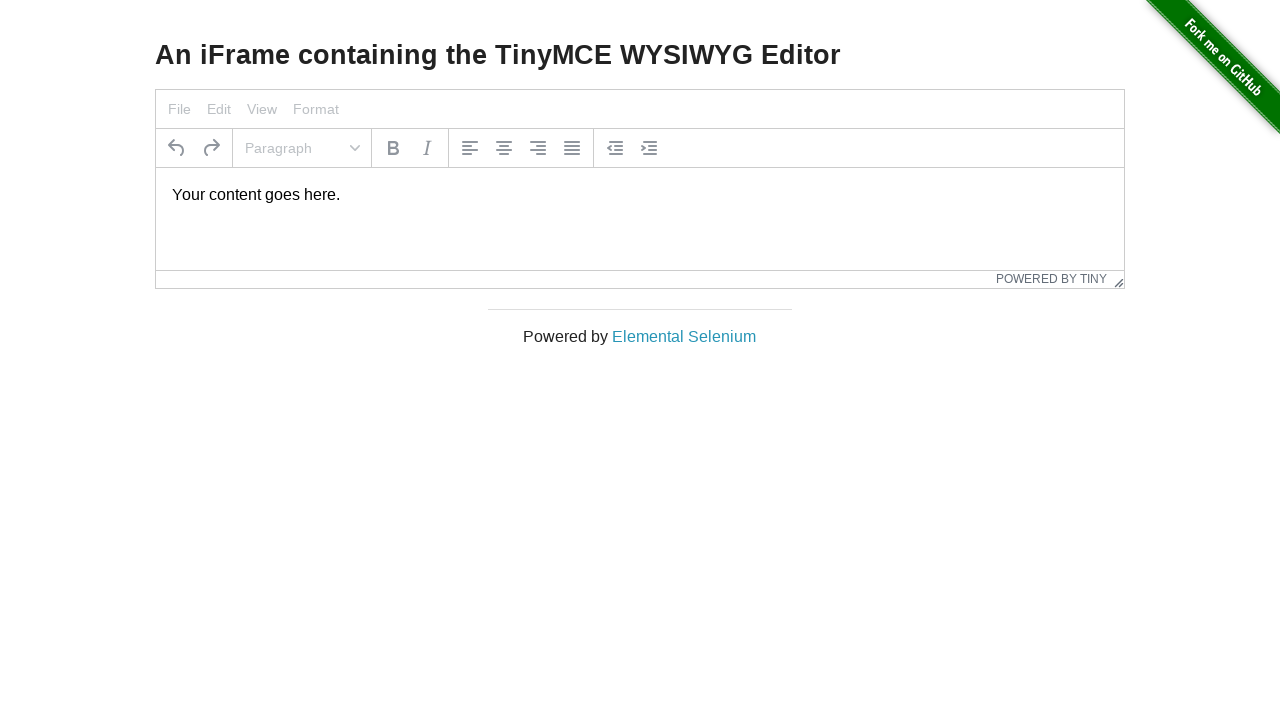

New tab fully loaded
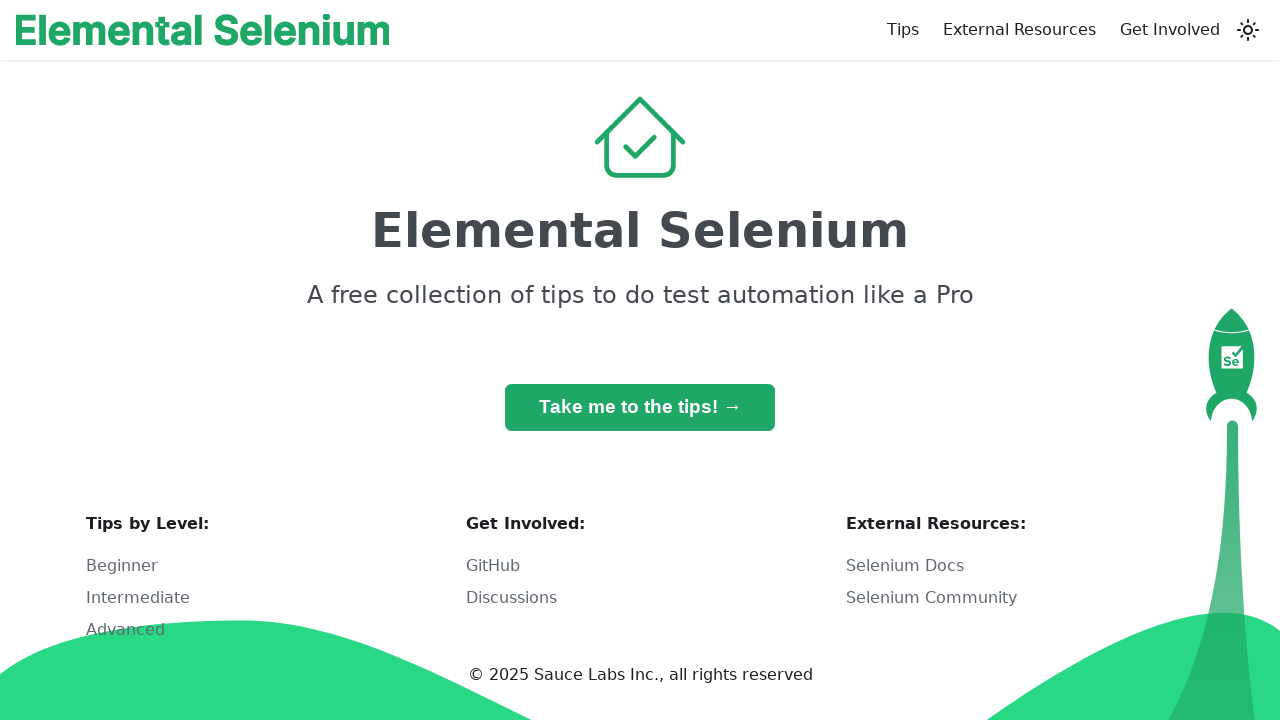

Retrieved h1 heading text from new tab: 'Elemental Selenium'
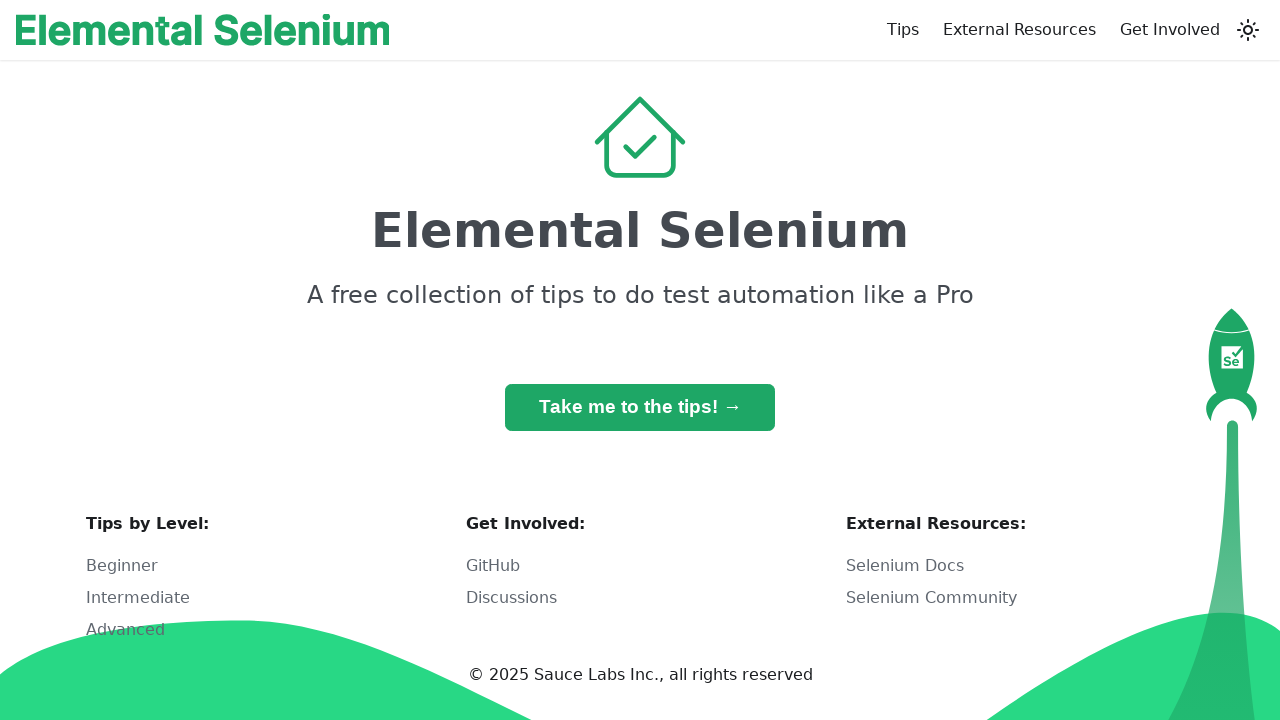

Verified new tab heading is 'Elemental Selenium'
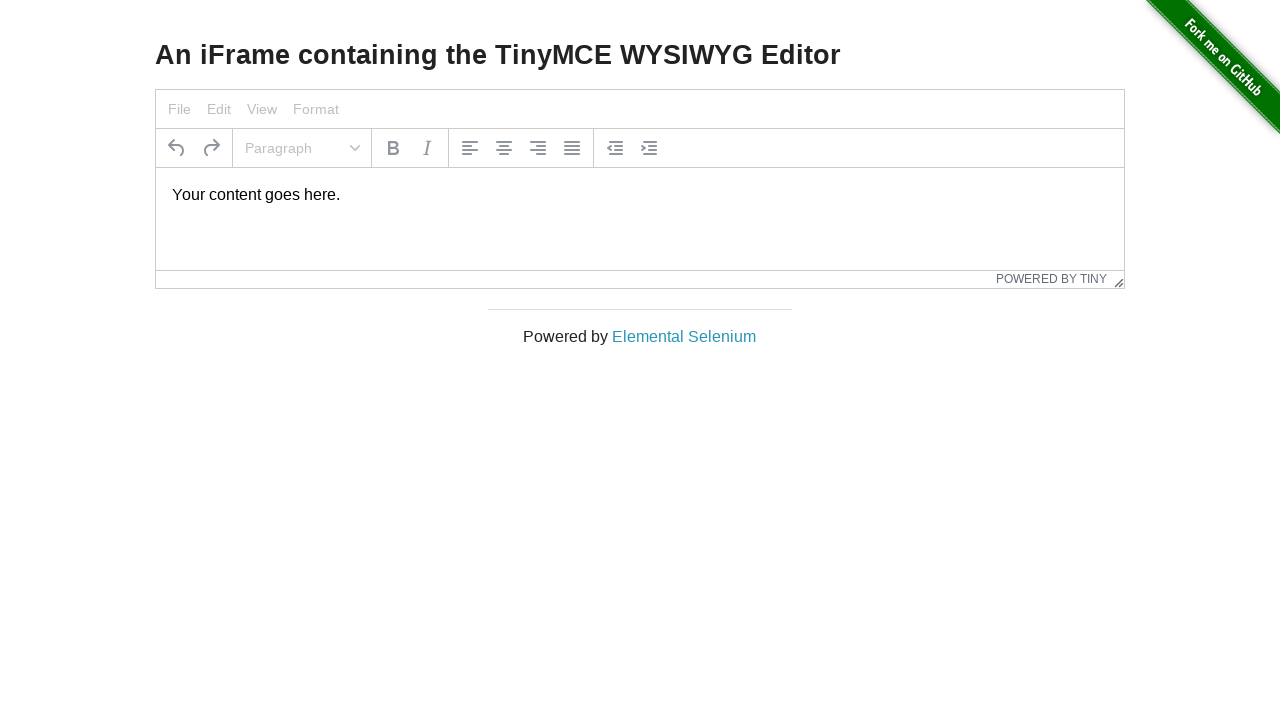

Switched back to original tab
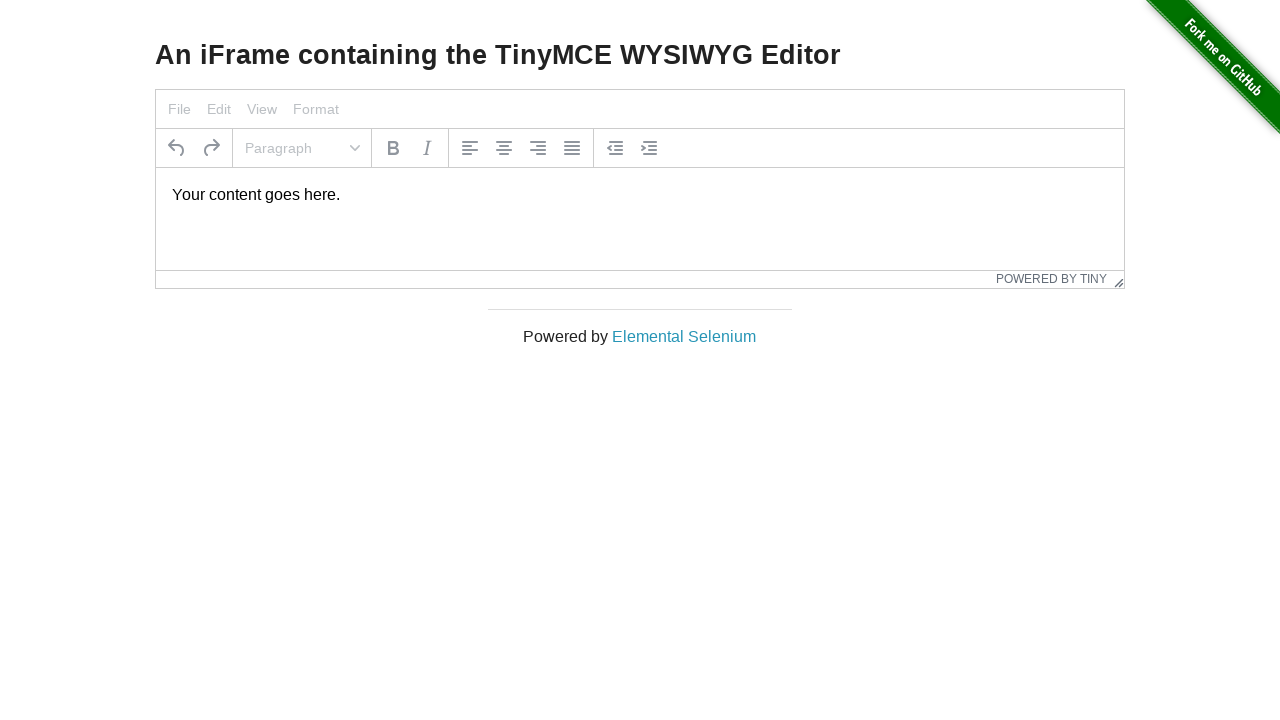

Retrieved h3 heading text from original tab: 'An iFrame containing the TinyMCE WYSIWYG Editor'
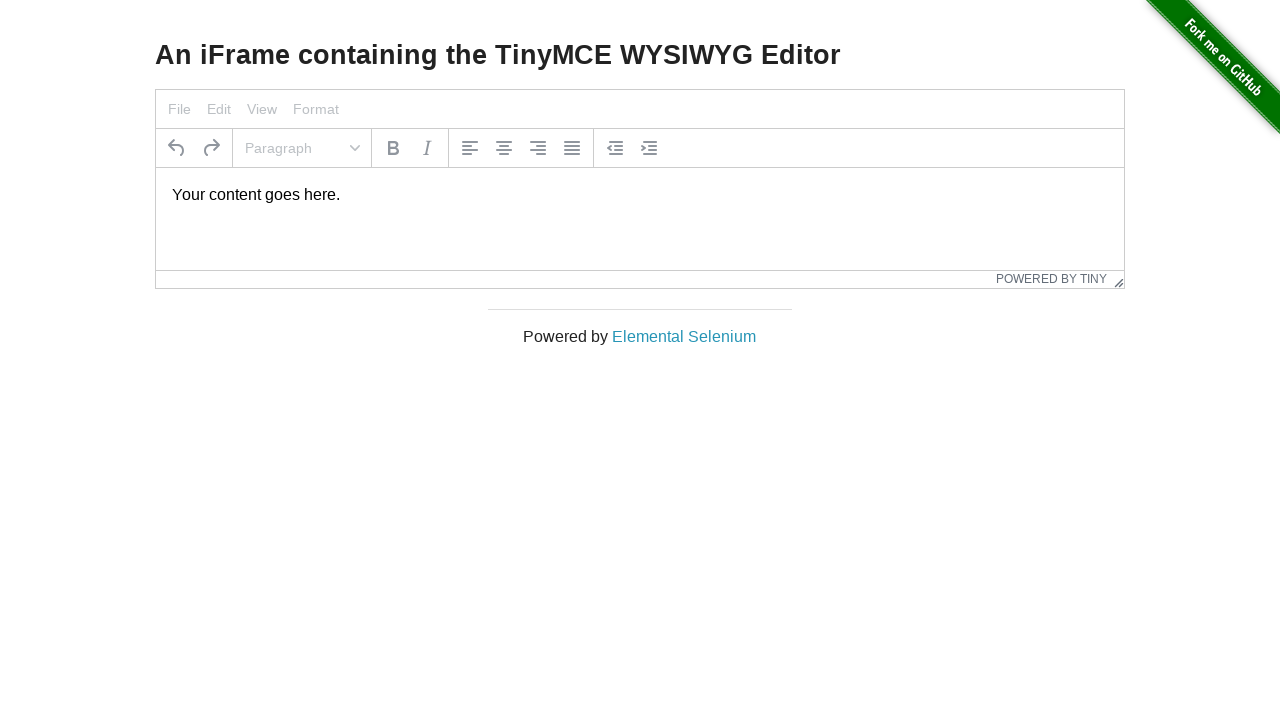

Verified original tab heading is 'An iFrame containing the TinyMCE WYSIWYG Editor'
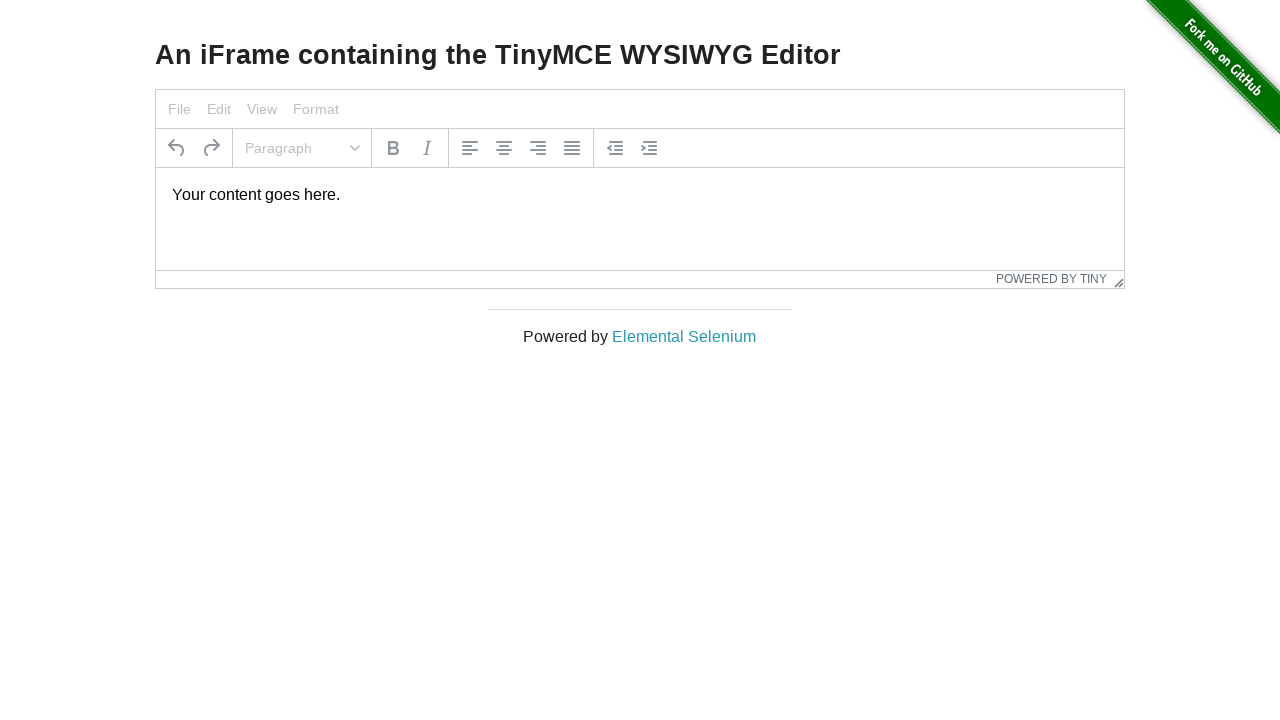

Closed the new tab
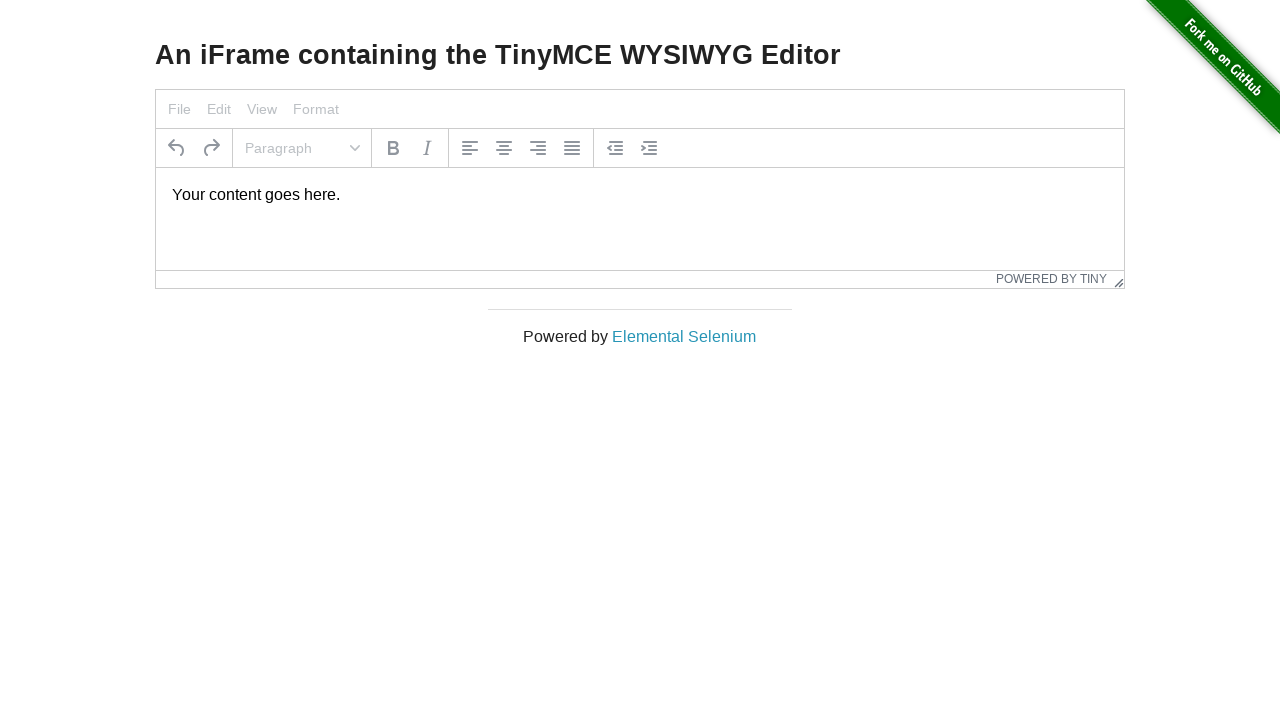

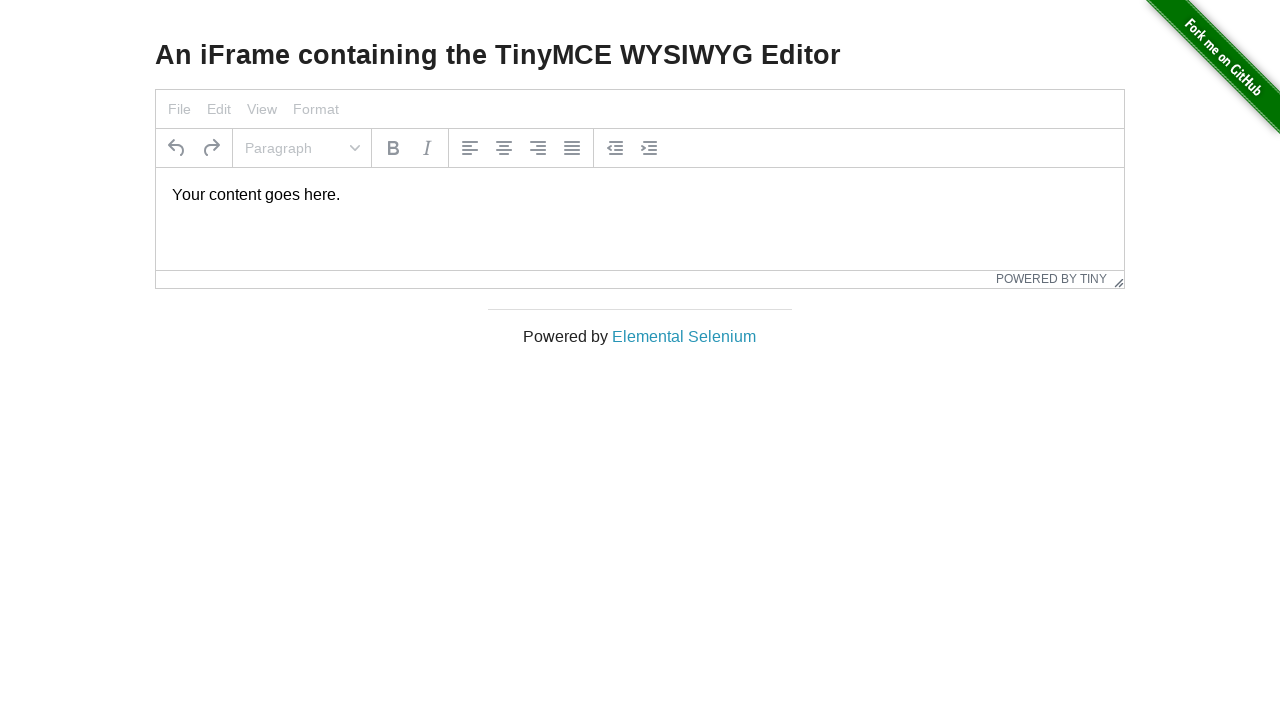